Tests sorting the Due column in ascending order by clicking the column header and verifying the values are sorted correctly using CSS pseudo-class selectors.

Starting URL: http://the-internet.herokuapp.com/tables

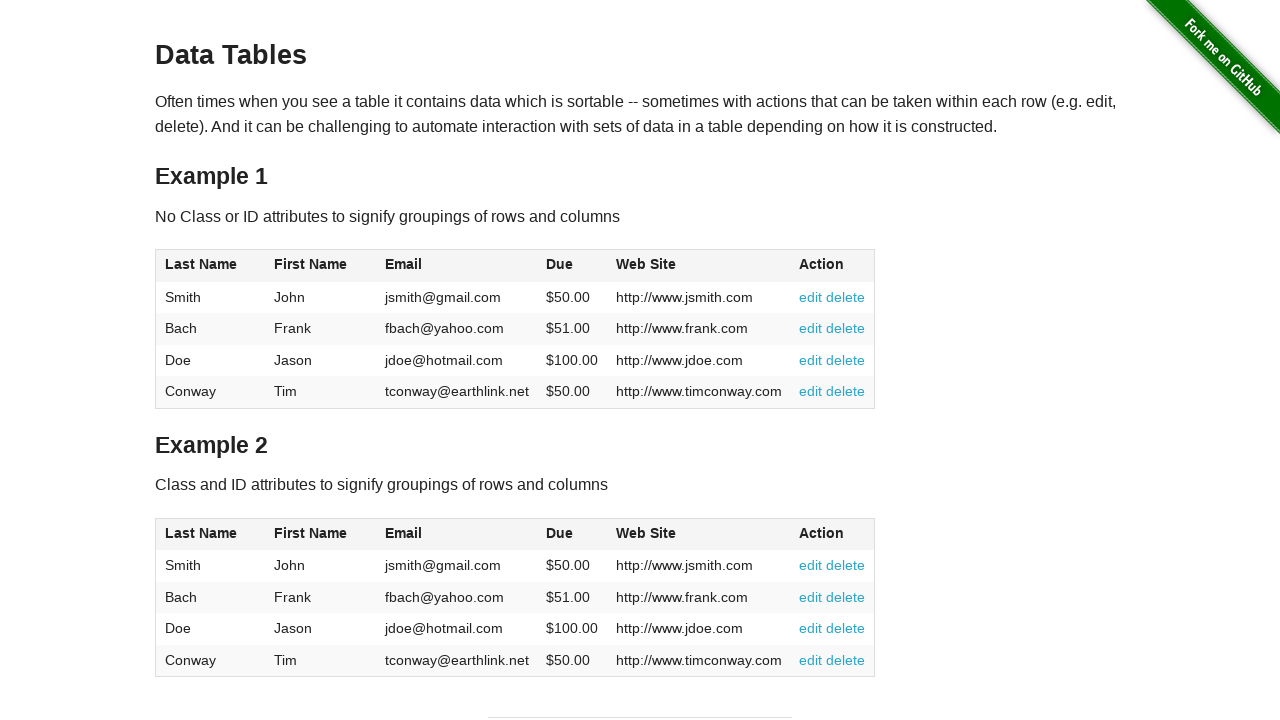

Clicked the Due column header (4th column) to sort in ascending order at (572, 266) on #table1 thead tr th:nth-child(4)
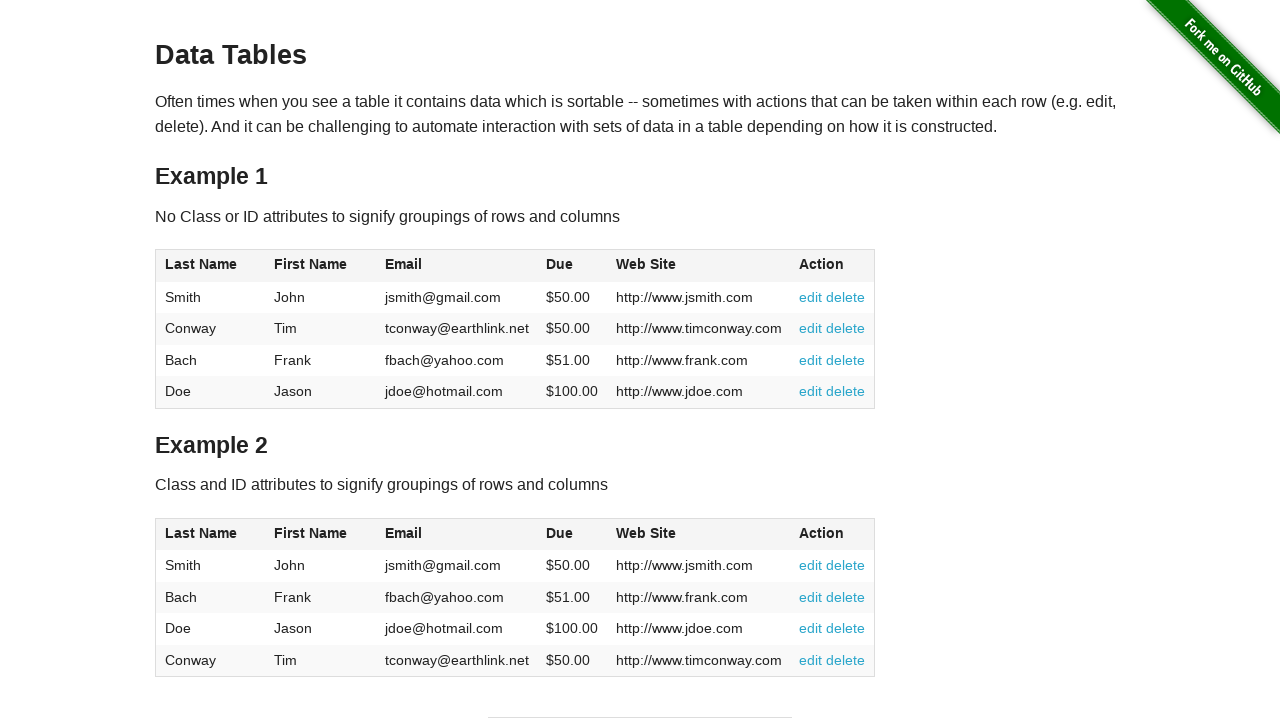

Waited for table to update after sorting
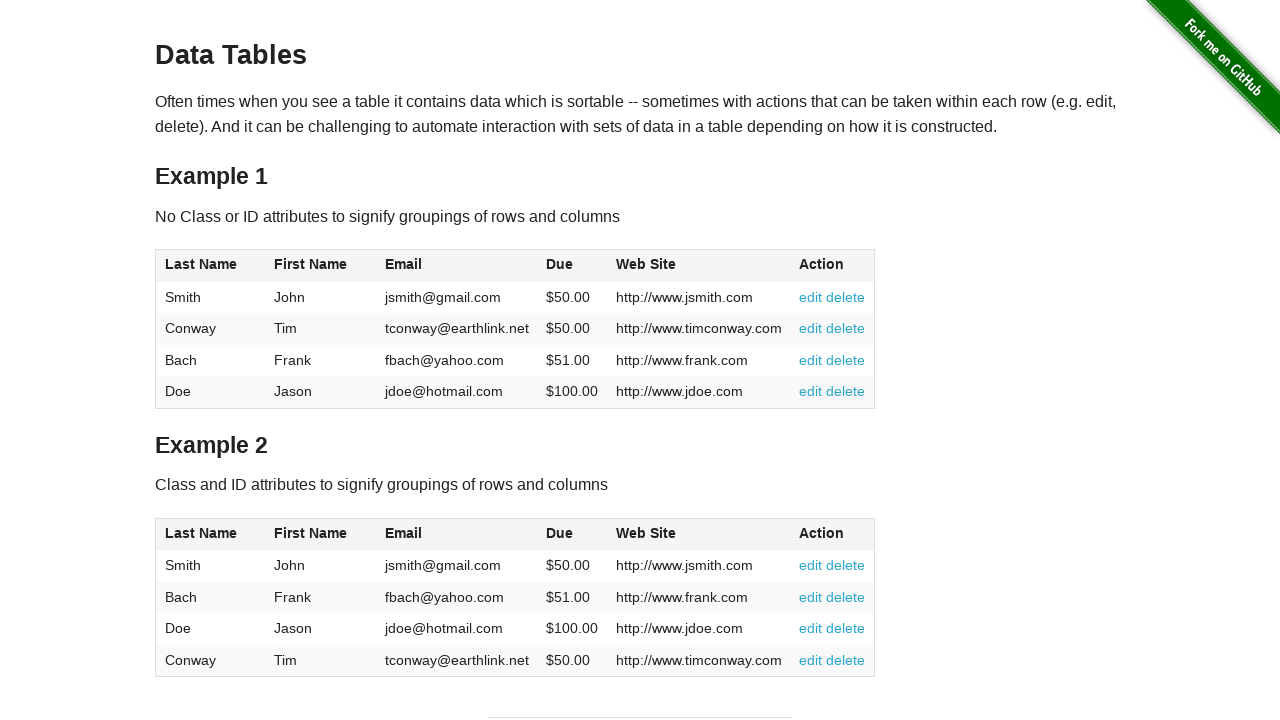

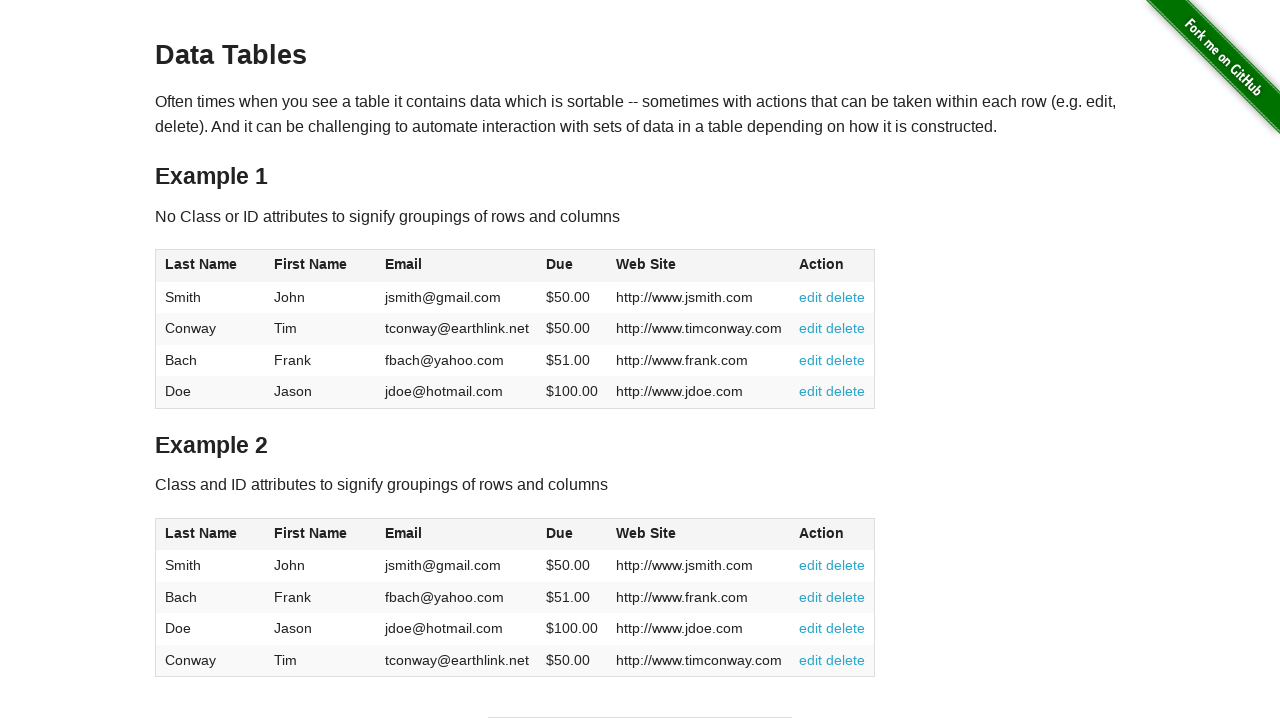